Tests JavaScript prompt dialog by entering text into the prompt and accepting it

Starting URL: https://automationfc.github.io/basic-form/index.html

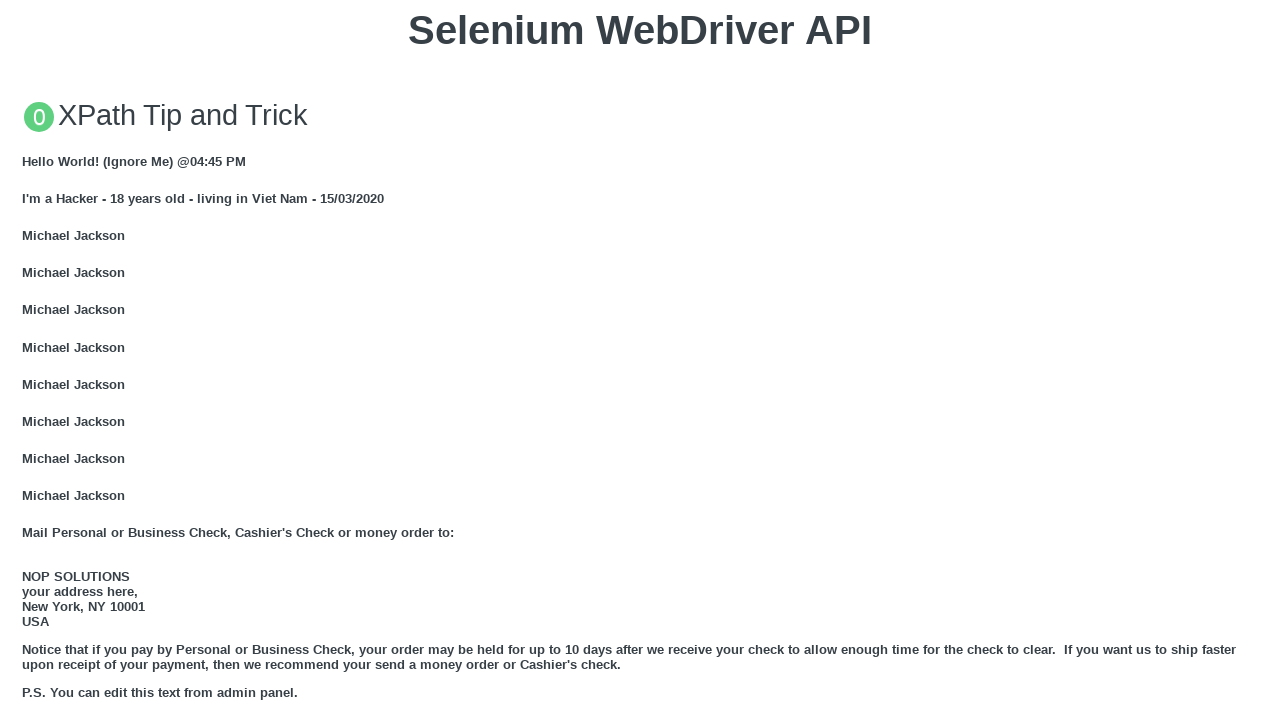

Set up dialog handler to accept prompt with keyword 'Selenium WebDriver'
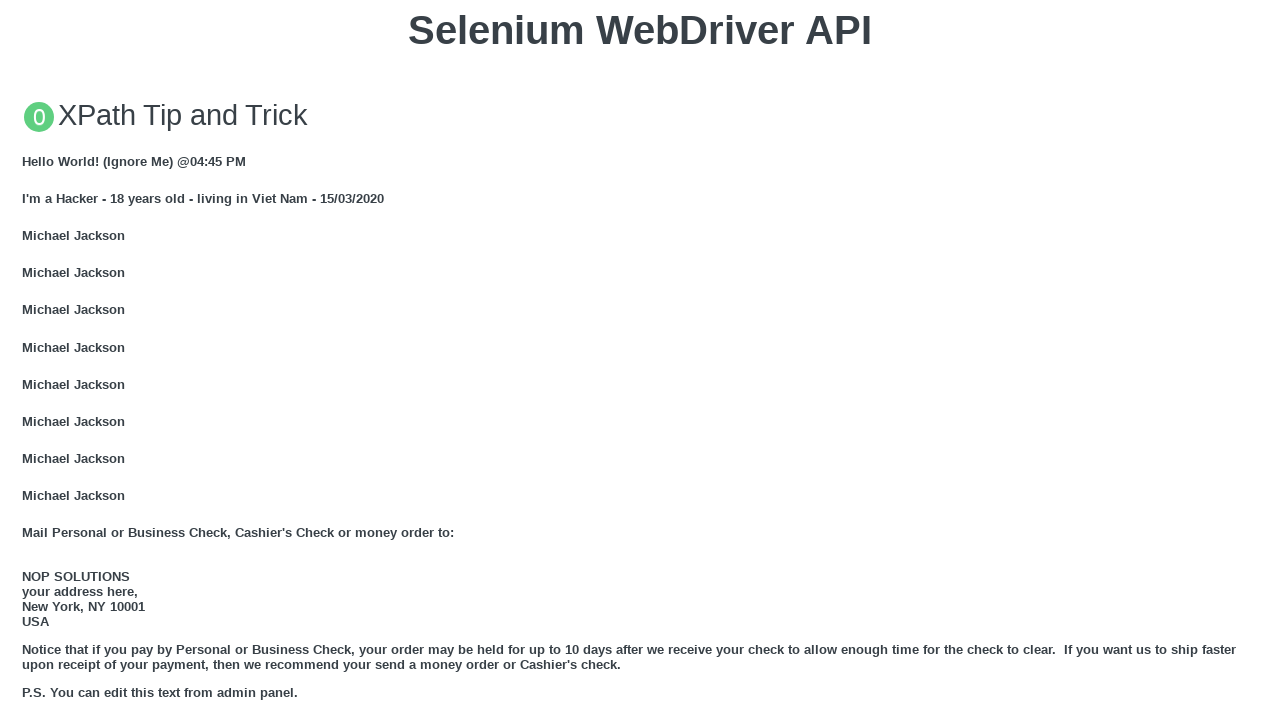

Clicked 'Click for JS Prompt' button to trigger JavaScript prompt dialog at (640, 360) on xpath=//button[text()='Click for JS Prompt']
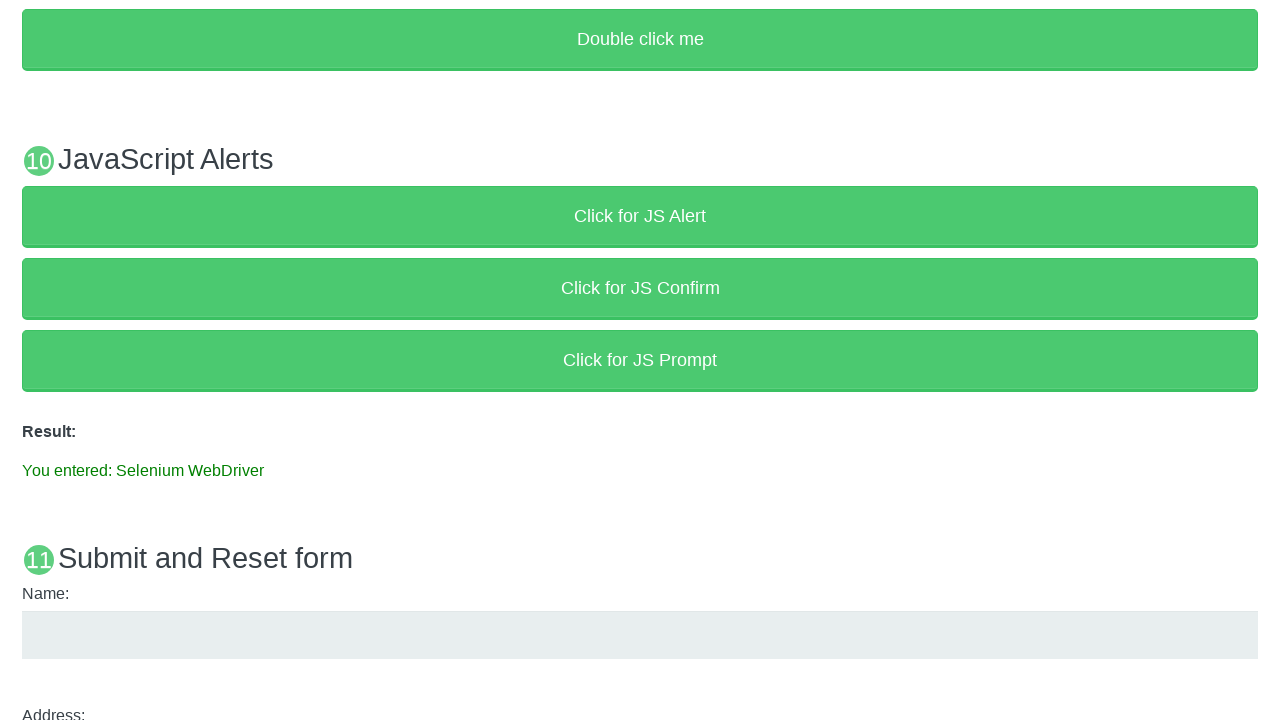

Verified prompt result text displays 'You entered: Selenium WebDriver'
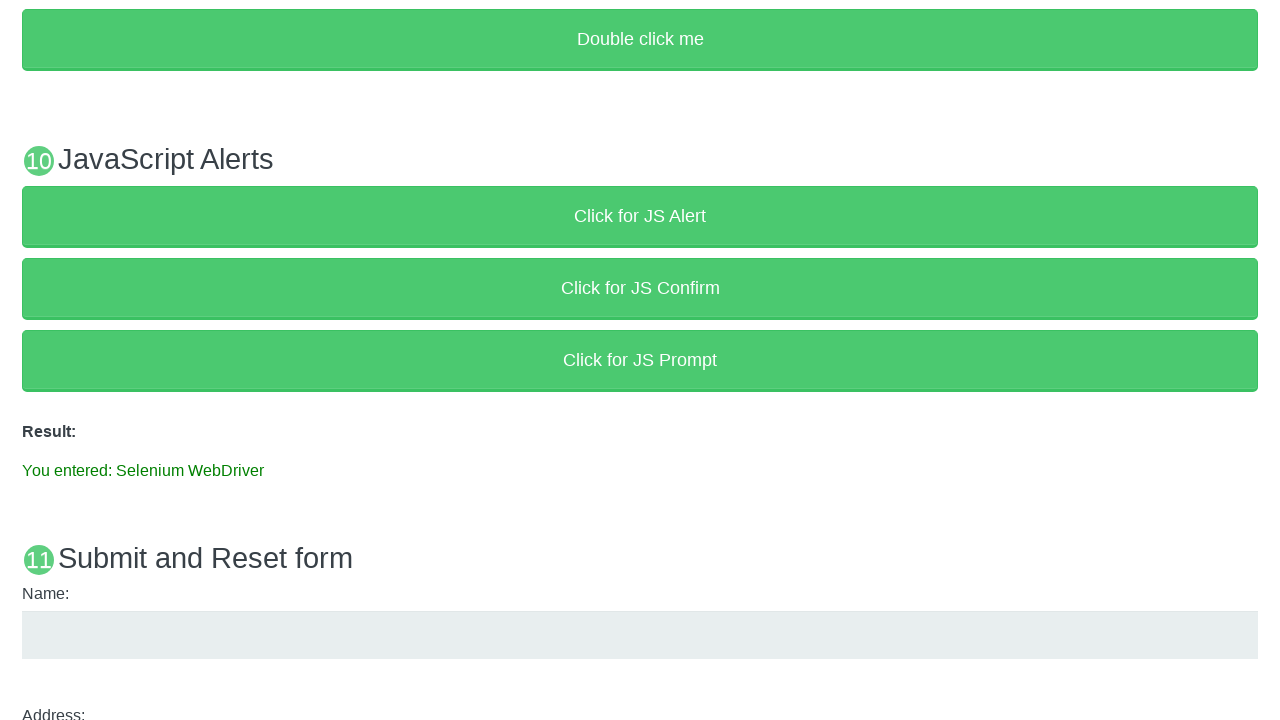

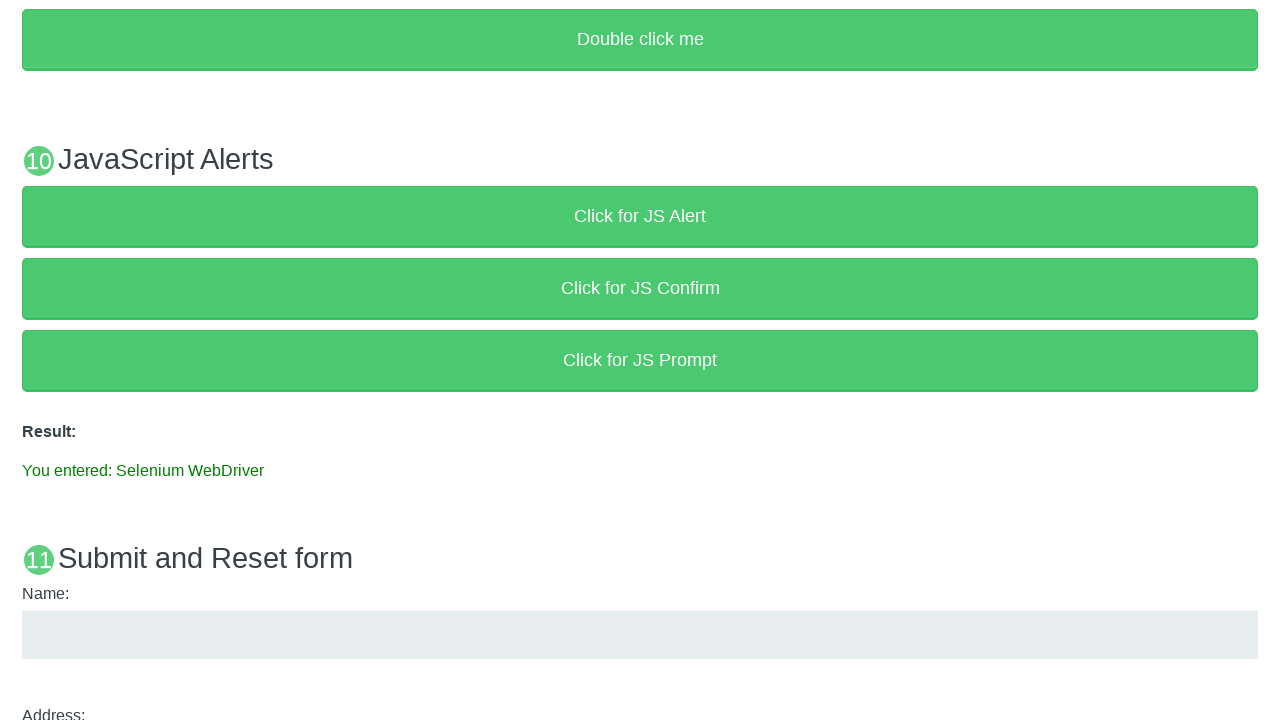